Tests the website speed testing functionality by entering a URL and starting a test

Starting URL: https://www.debugbear.com/test/website-speed

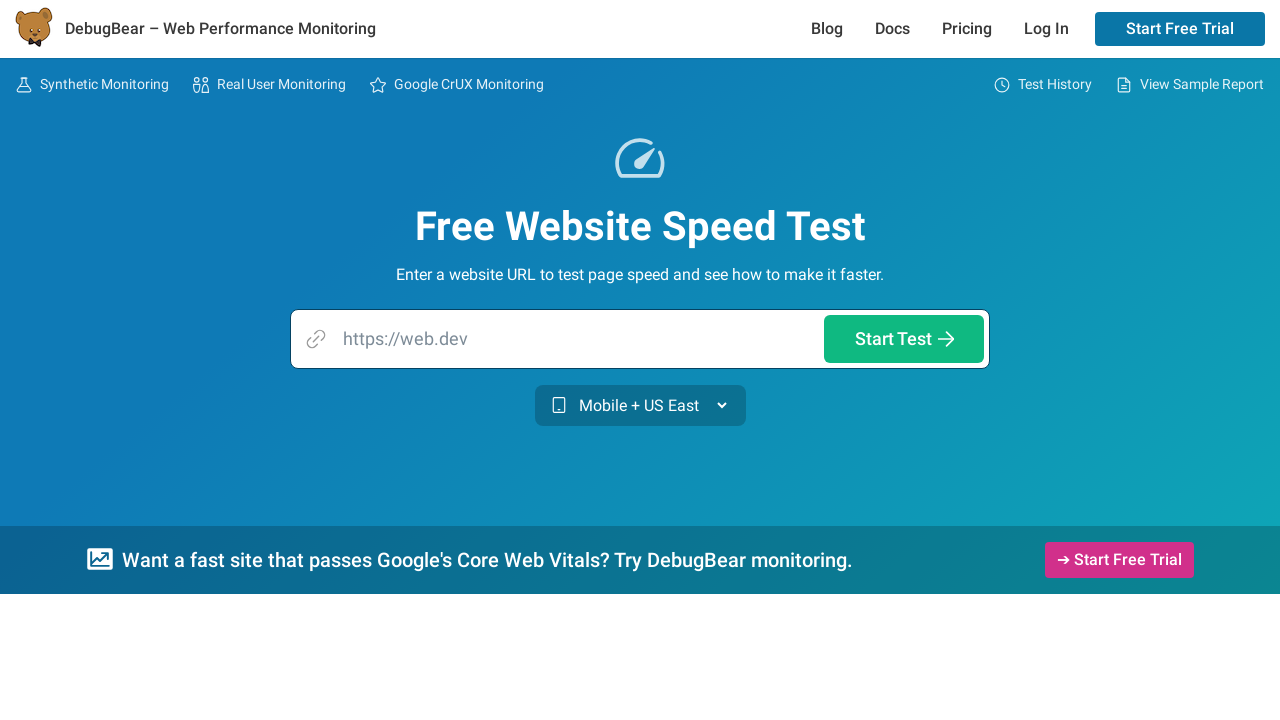

Filled URL input field with 'https://web.dev' on internal:attr=[placeholder="https://web.dev"i]
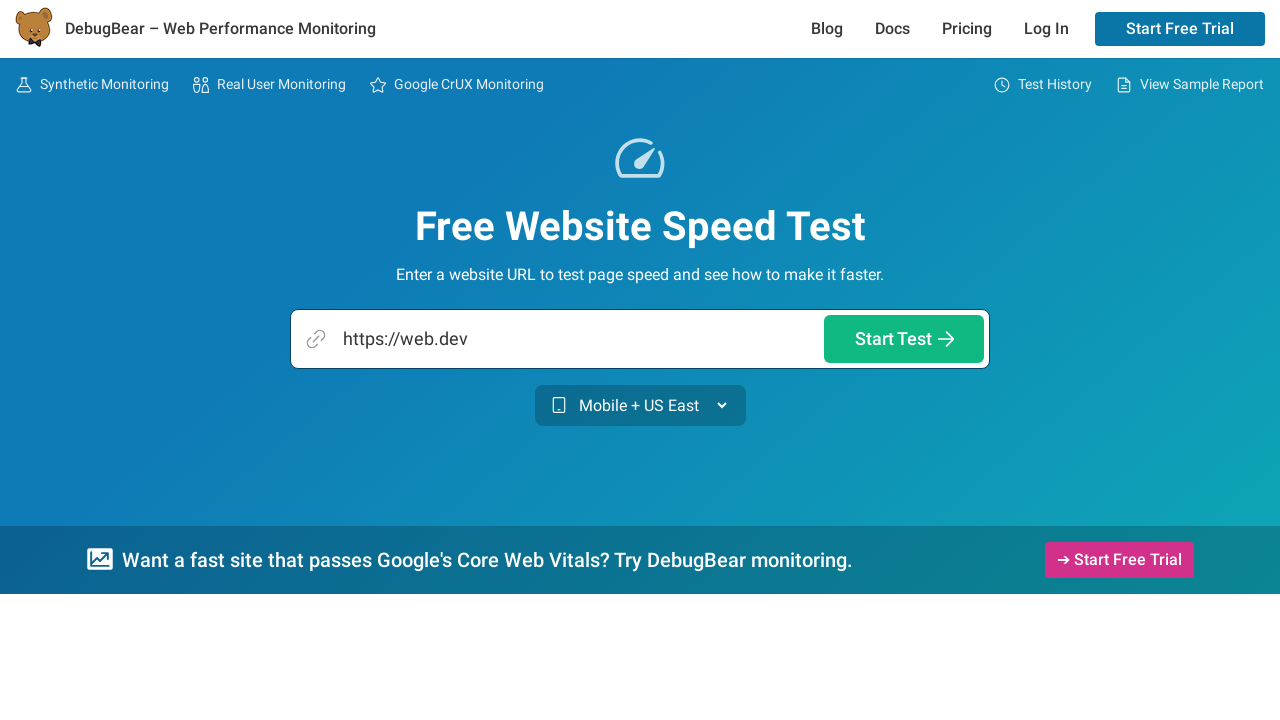

Clicked the Start Test button at (904, 339) on internal:role=button[name="Start Test"i]
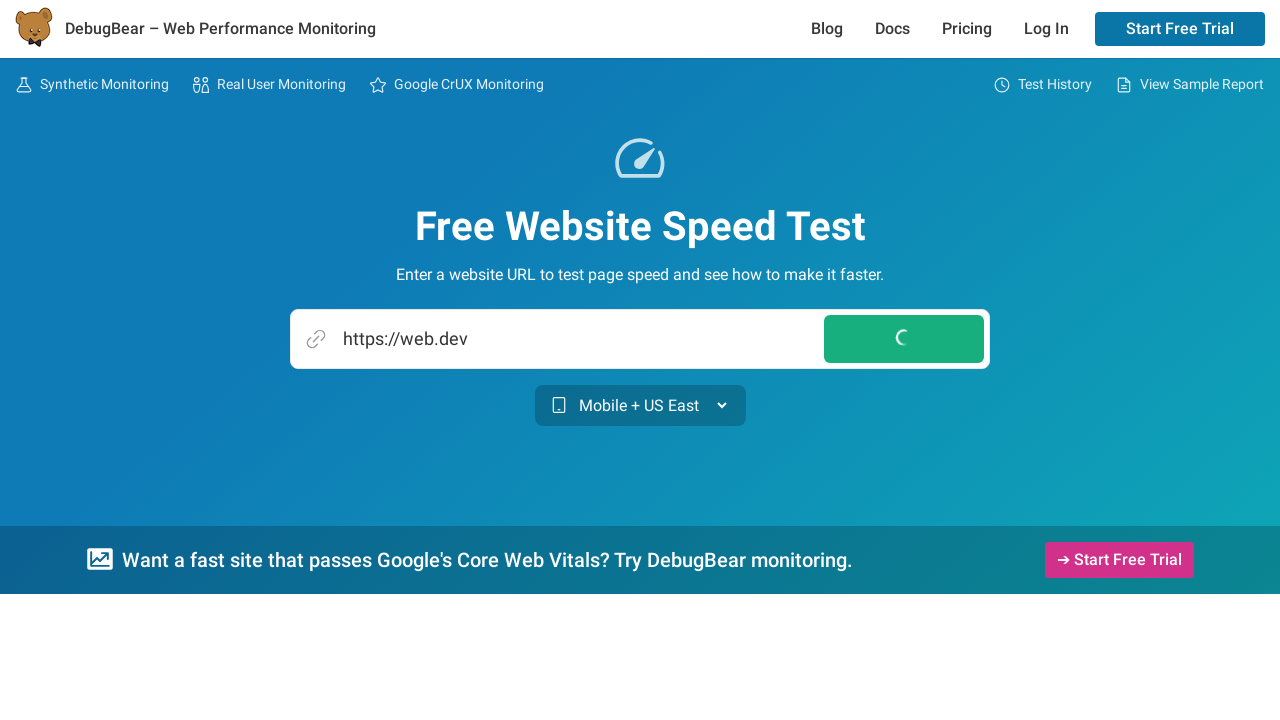

Verified testing page is displayed for https://web.dev
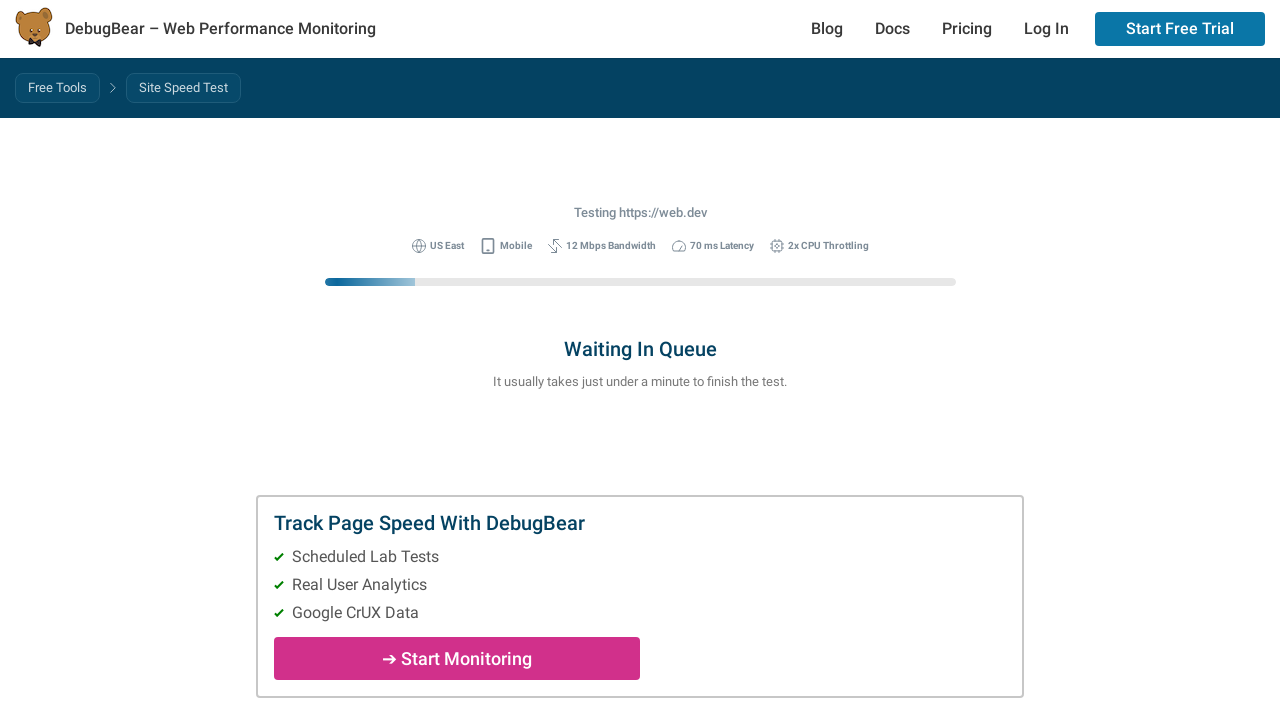

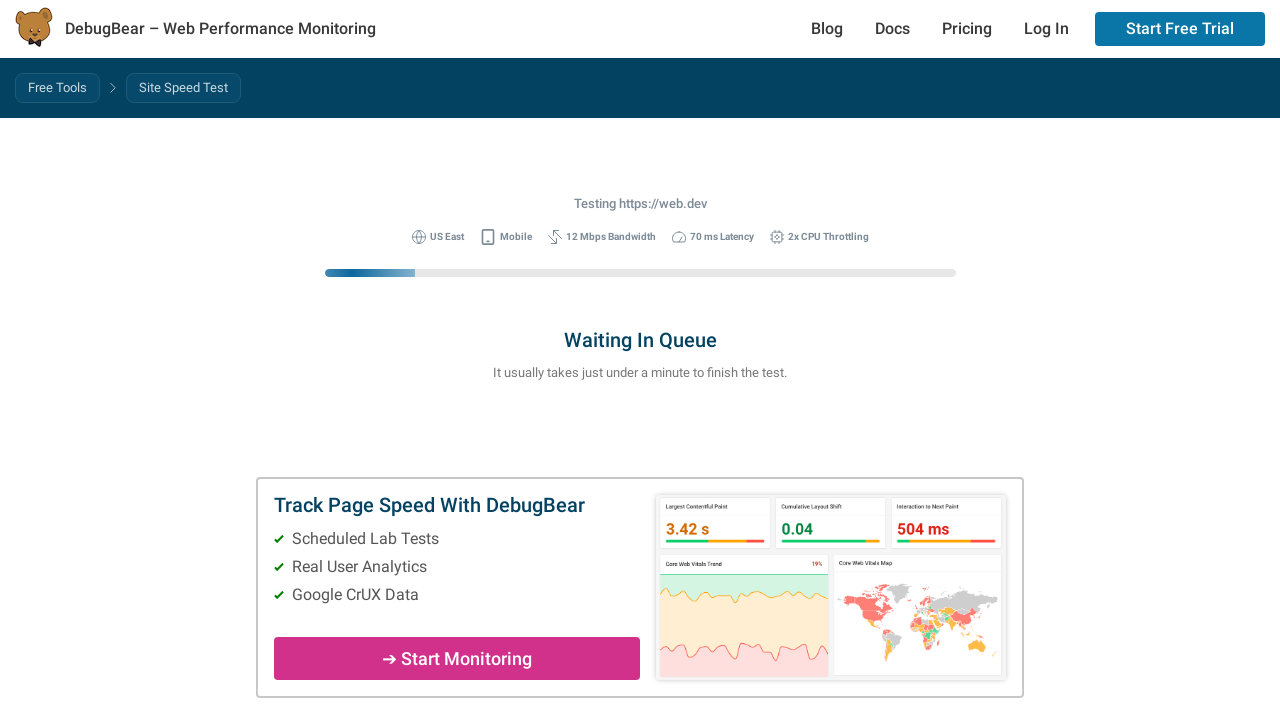